Tests basic navigation by visiting the homepage and clicking on the About link to navigate to the About page

Starting URL: https://v1.training-support.net

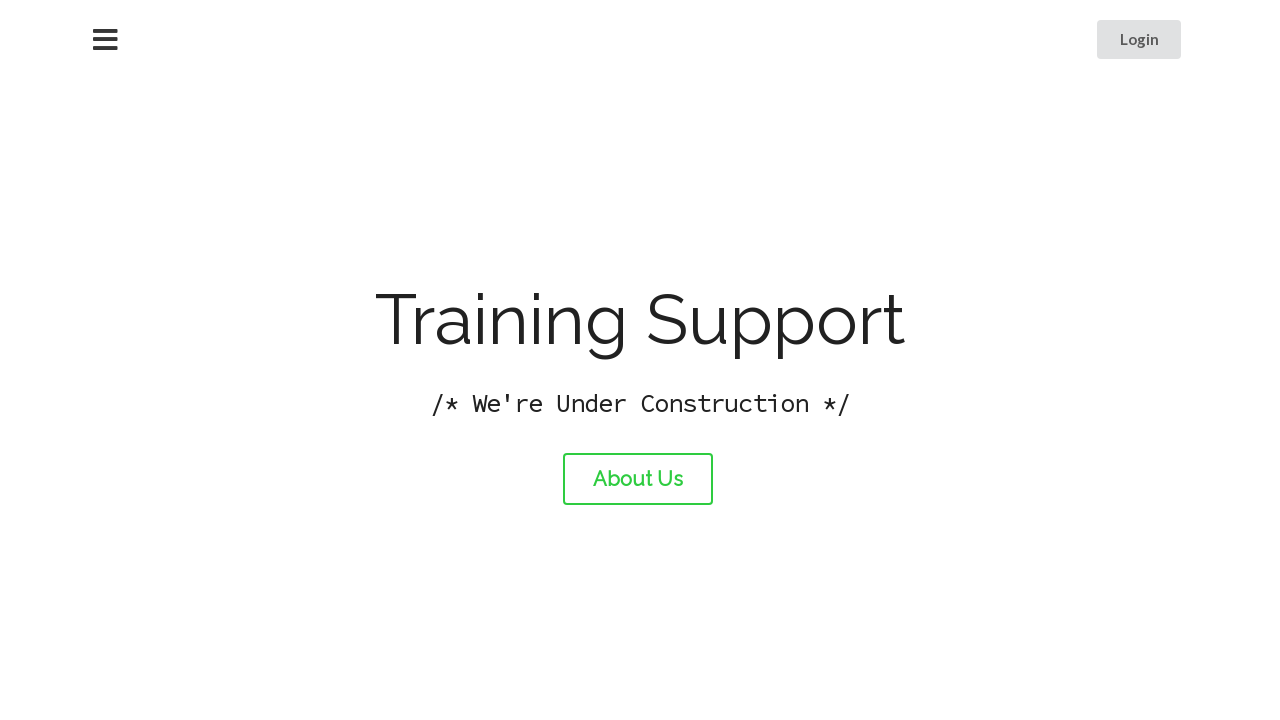

Navigated to homepage at https://v1.training-support.net
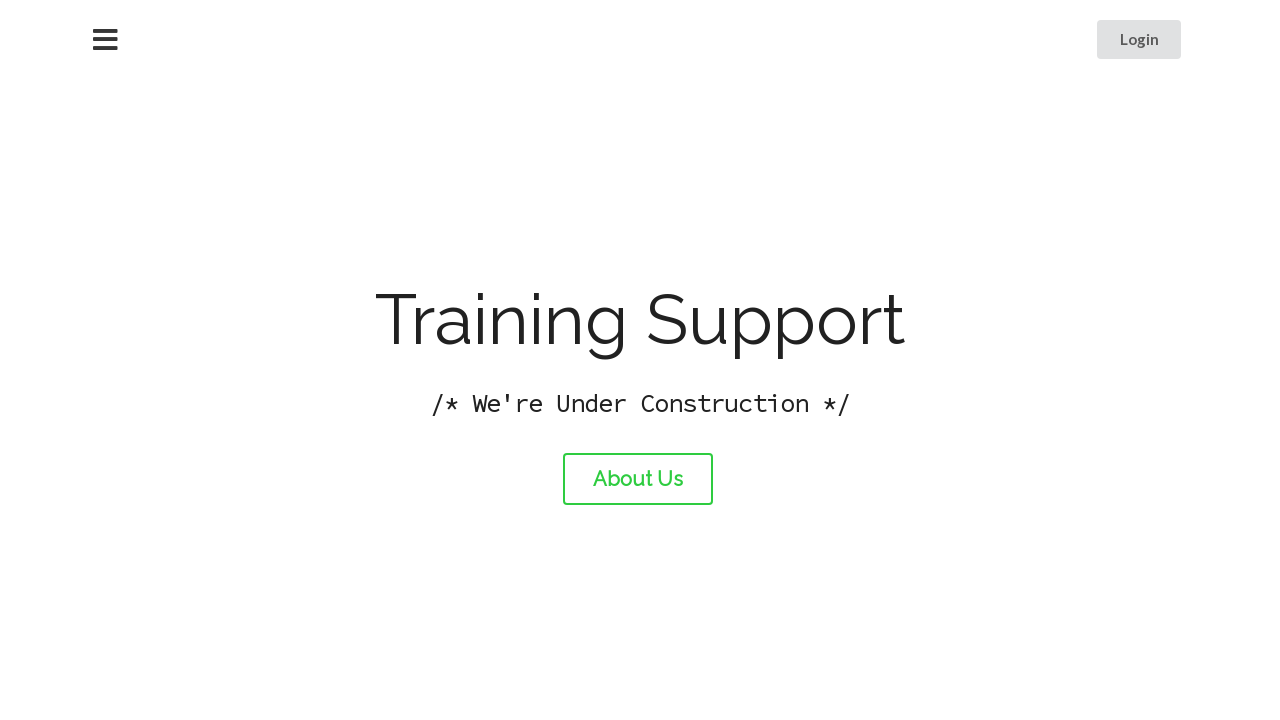

Clicked on the About link at (638, 479) on #about-link
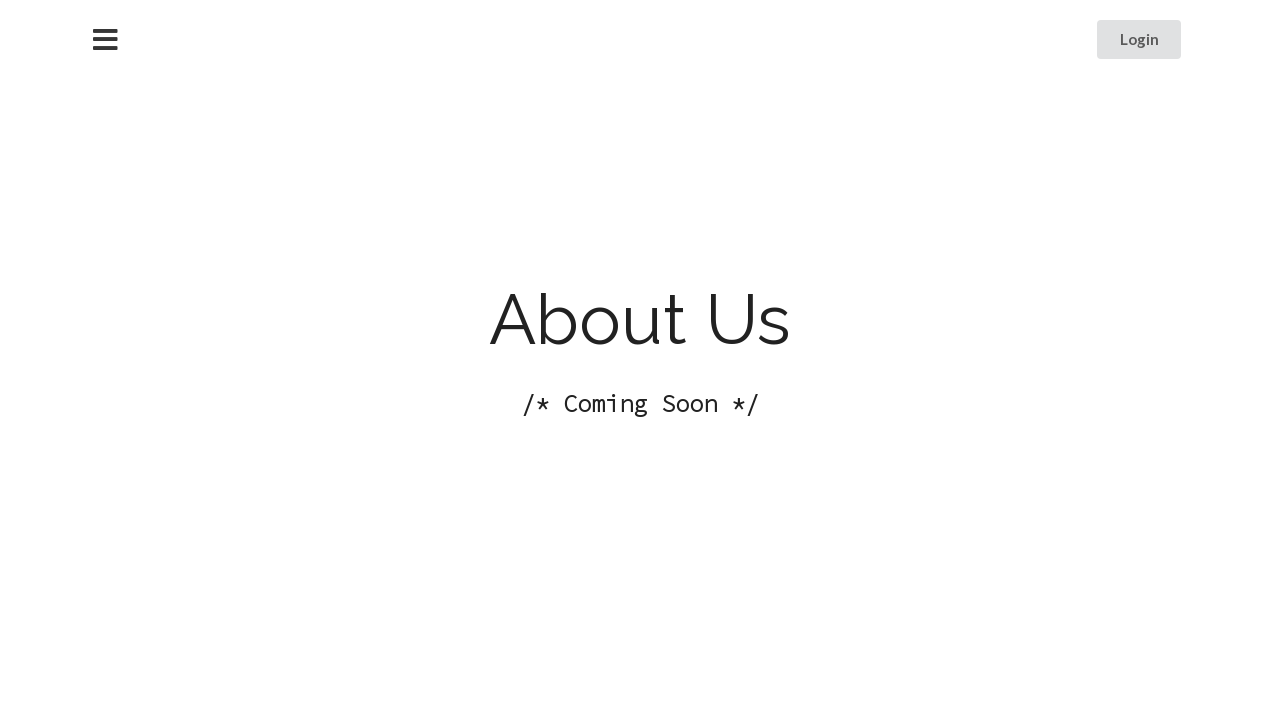

About page fully loaded
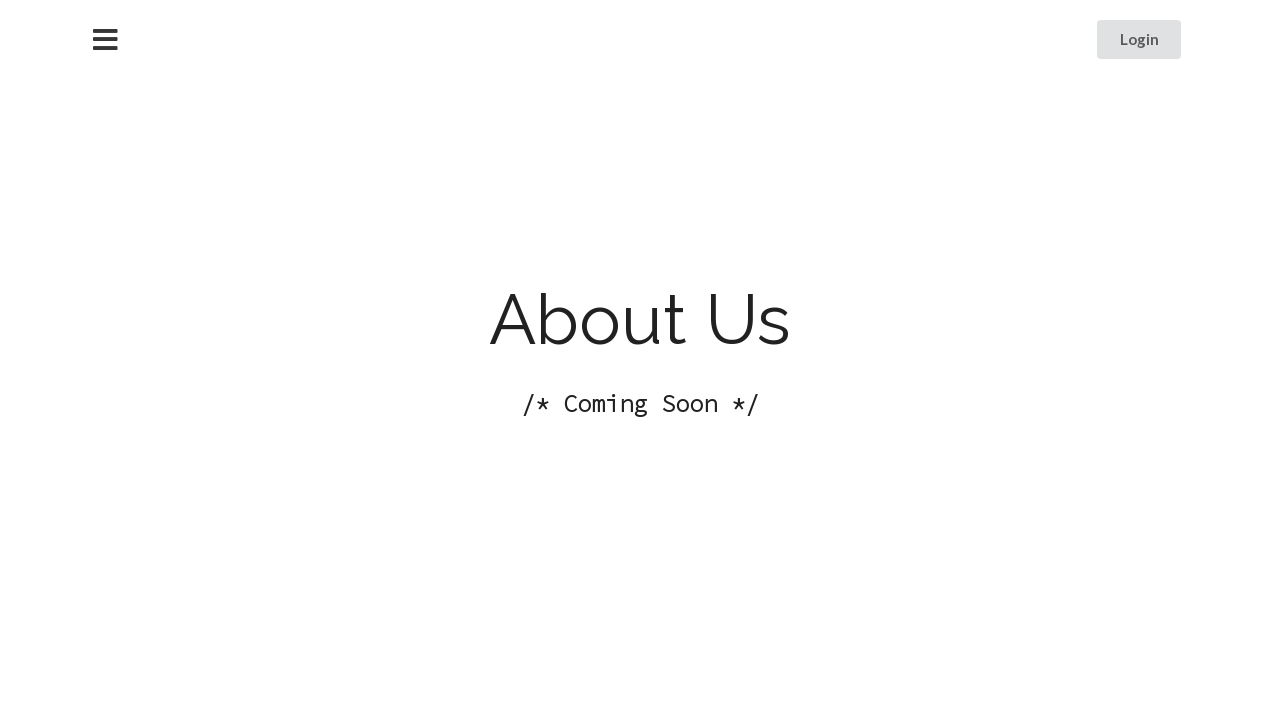

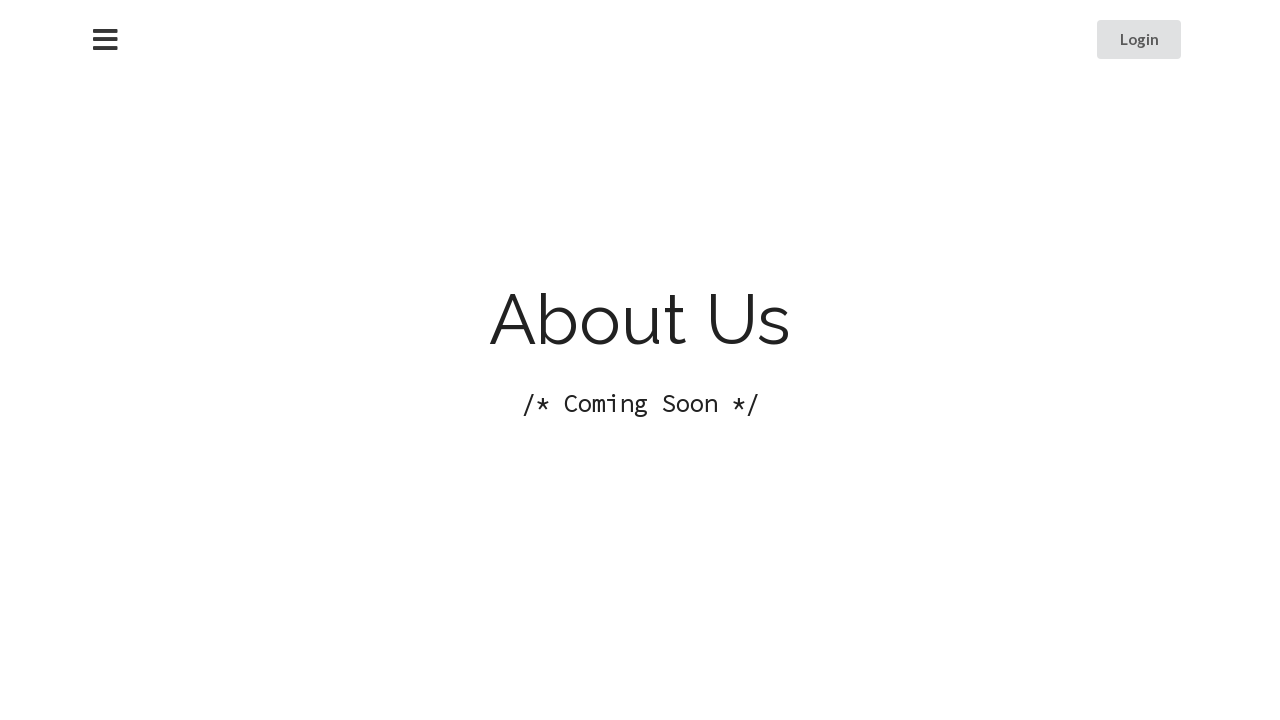